Creates a todo item and marks it as completed by clicking the toggle checkbox

Starting URL: https://todomvc.com/examples/react/dist/

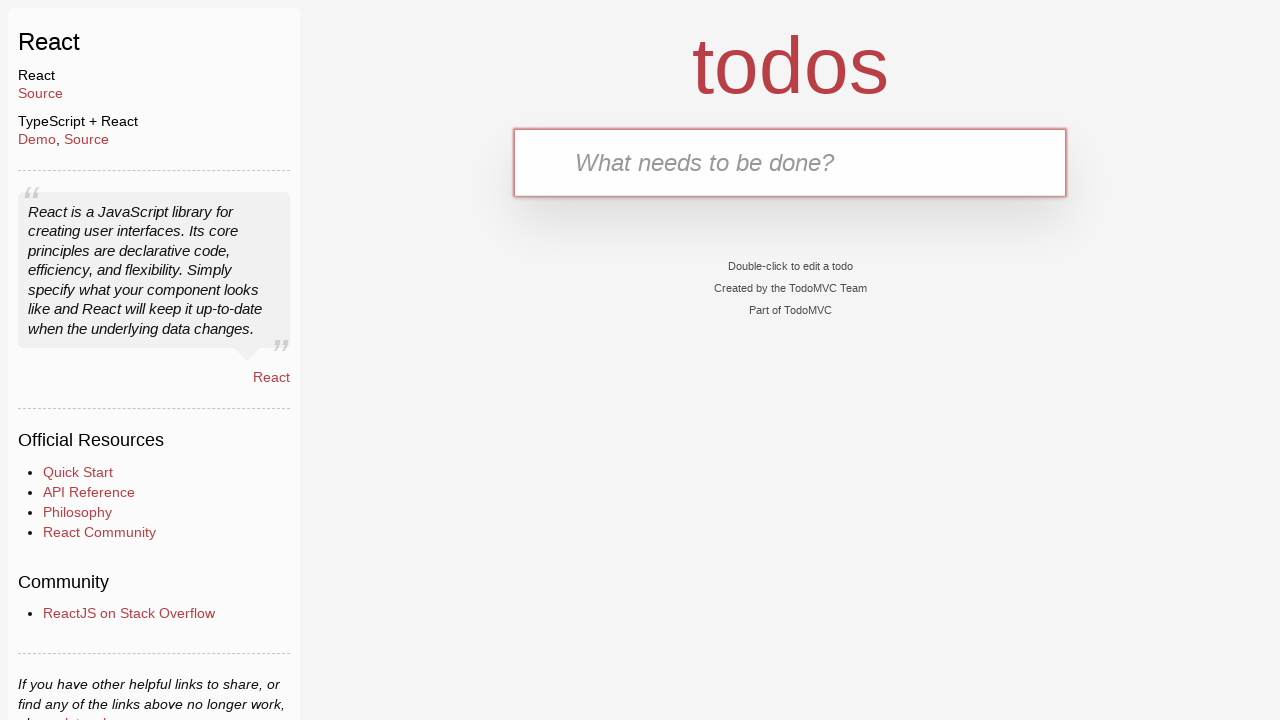

Clicked on the todo input field at (790, 162) on .new-todo
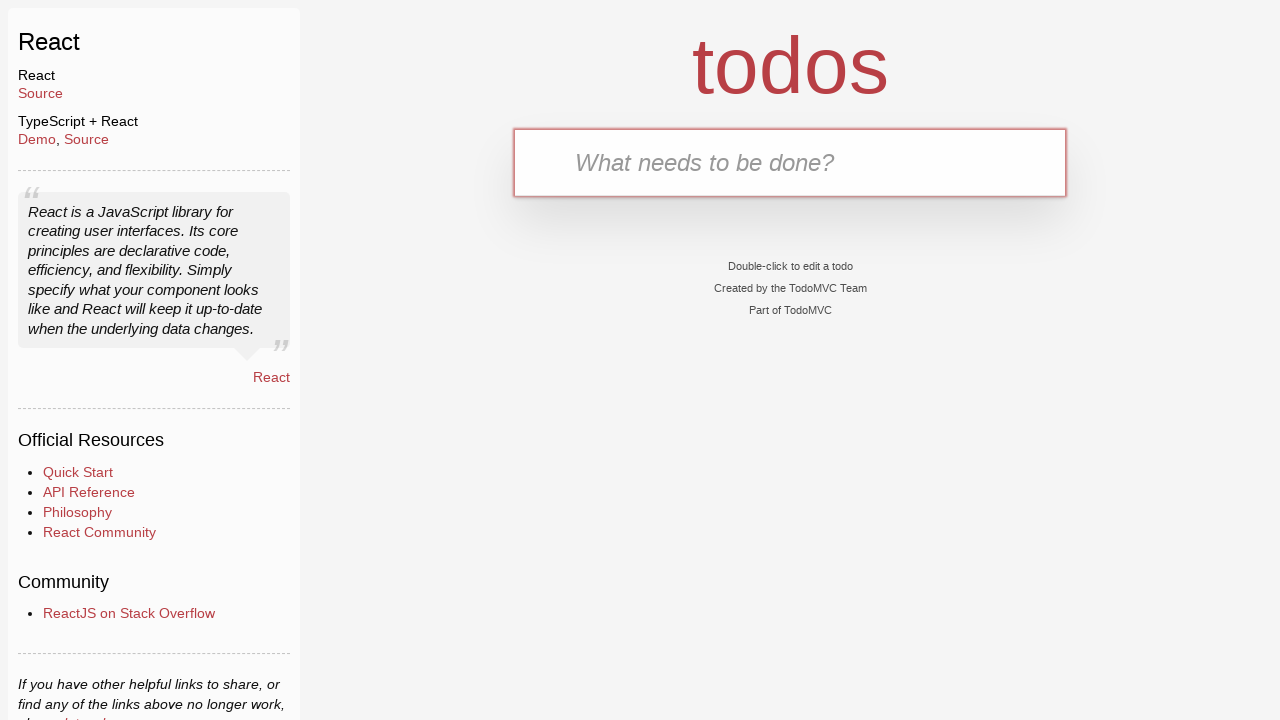

Filled todo input field with 'Update website content' on .new-todo
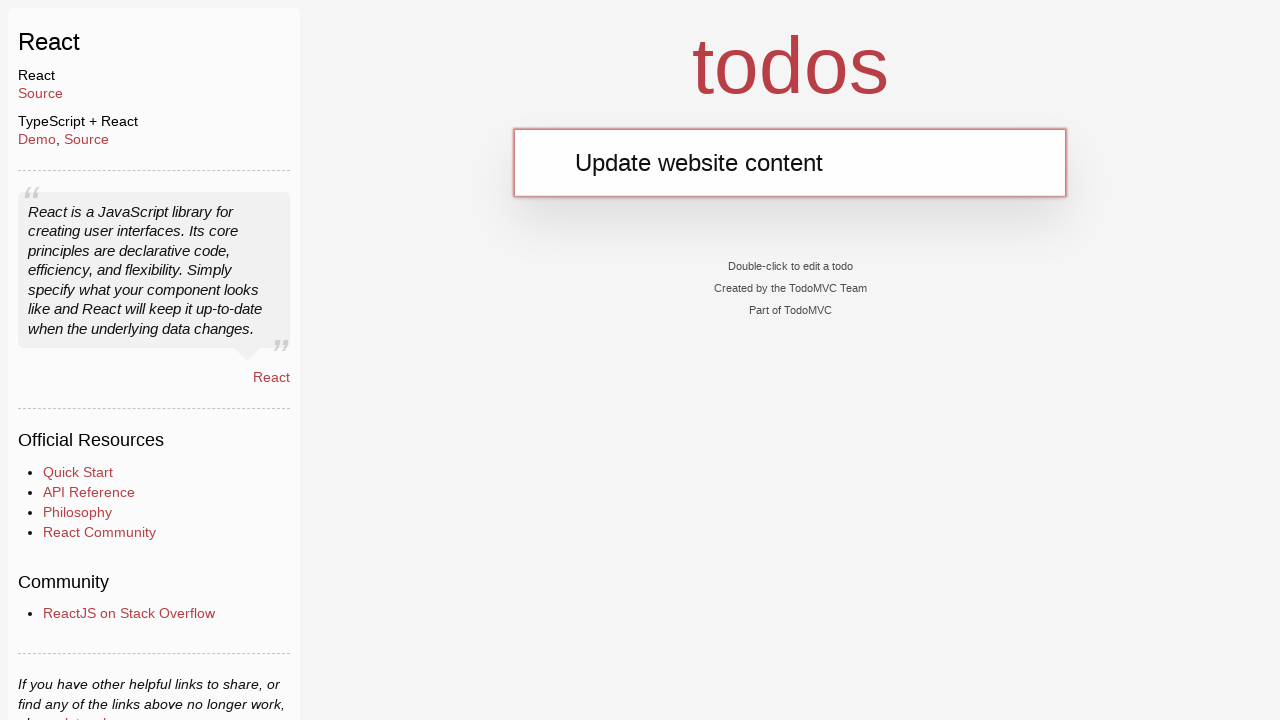

Pressed Enter to create the todo item on .new-todo
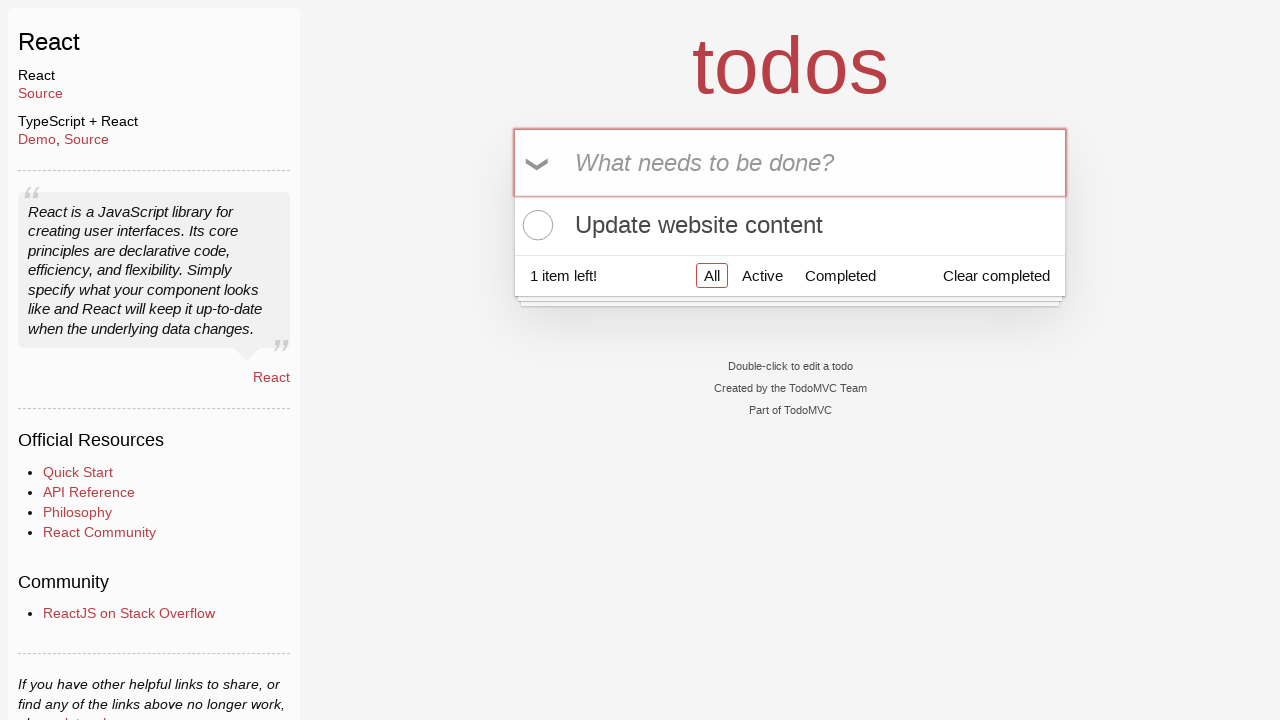

Clicked toggle checkbox to mark todo as completed at (535, 225) on .todo-list li .toggle
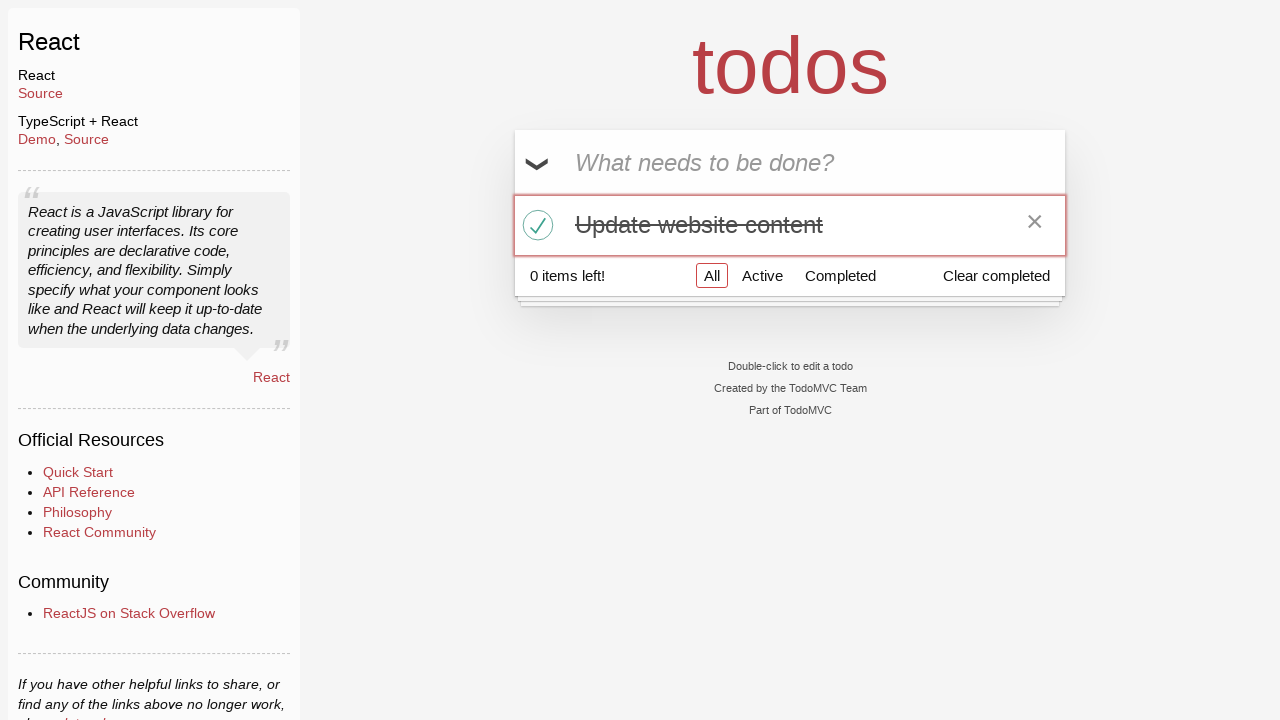

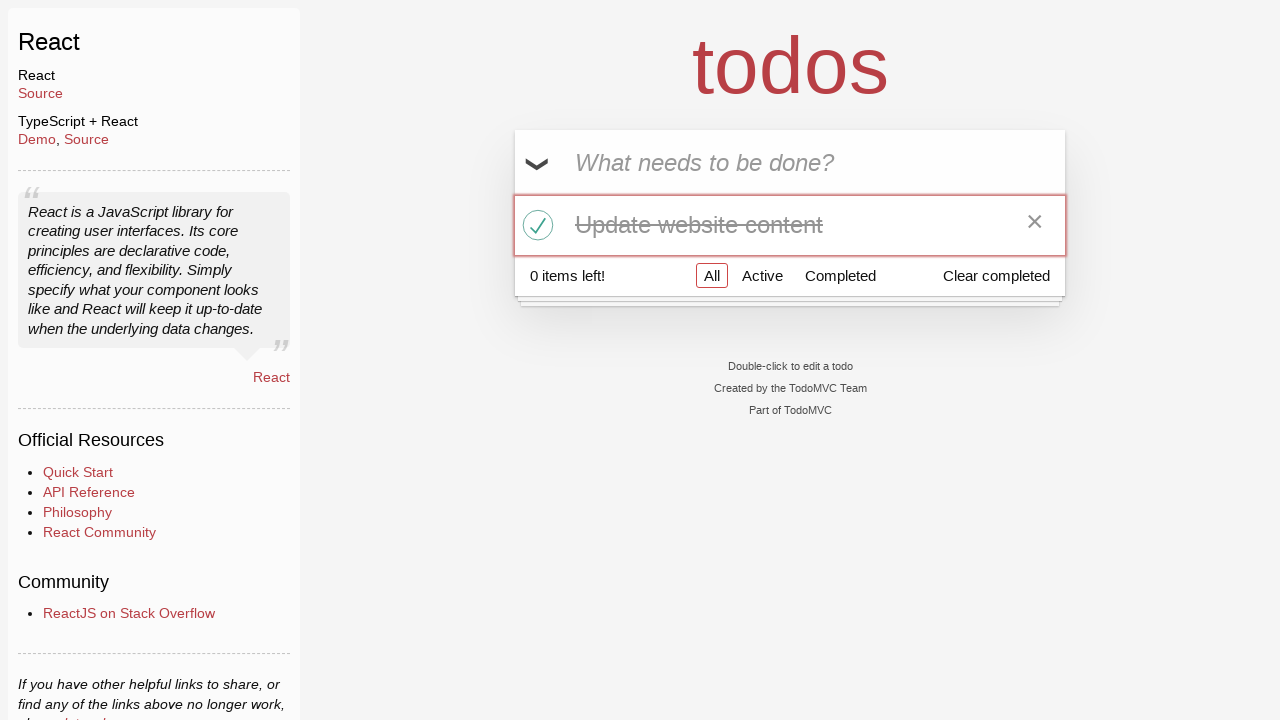